Tests nested frame handling by extracting text values from a parent frame and filling corresponding form fields in a child frame, then submitting the form

Starting URL: https://demoapps.qspiders.com/ui/frames/nested?sublist=1

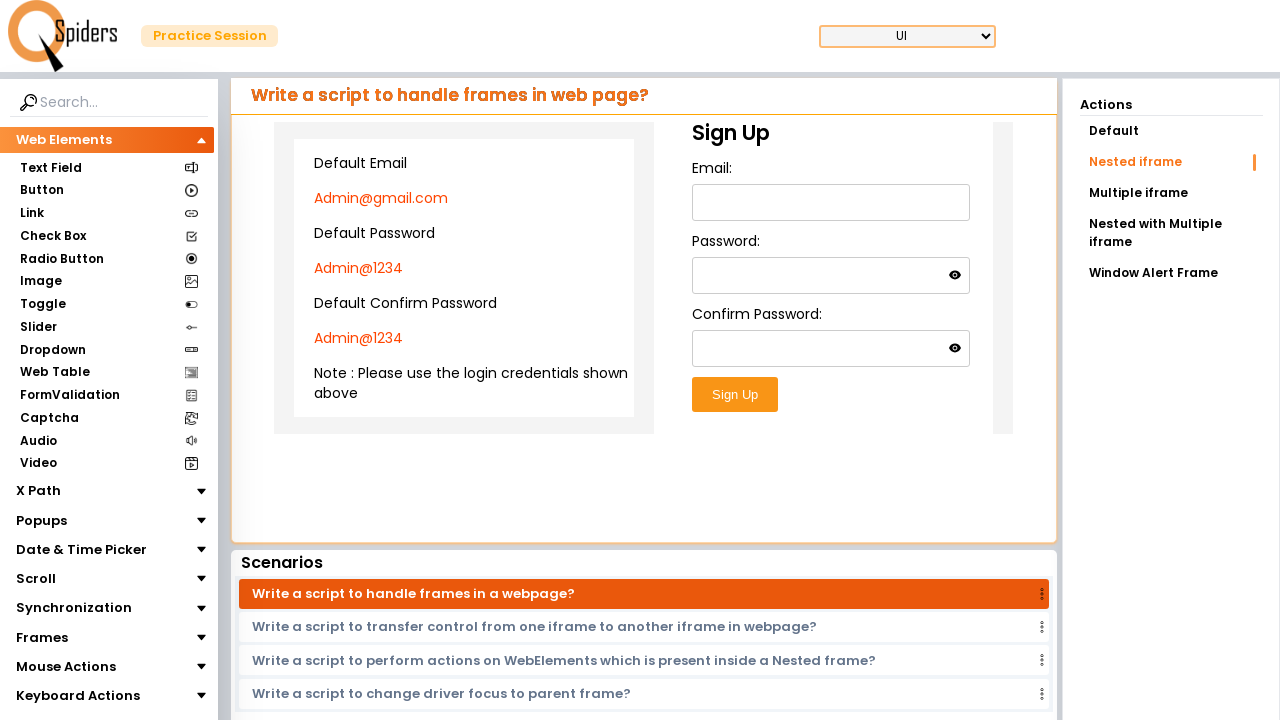

Switched to main frame (index 0)
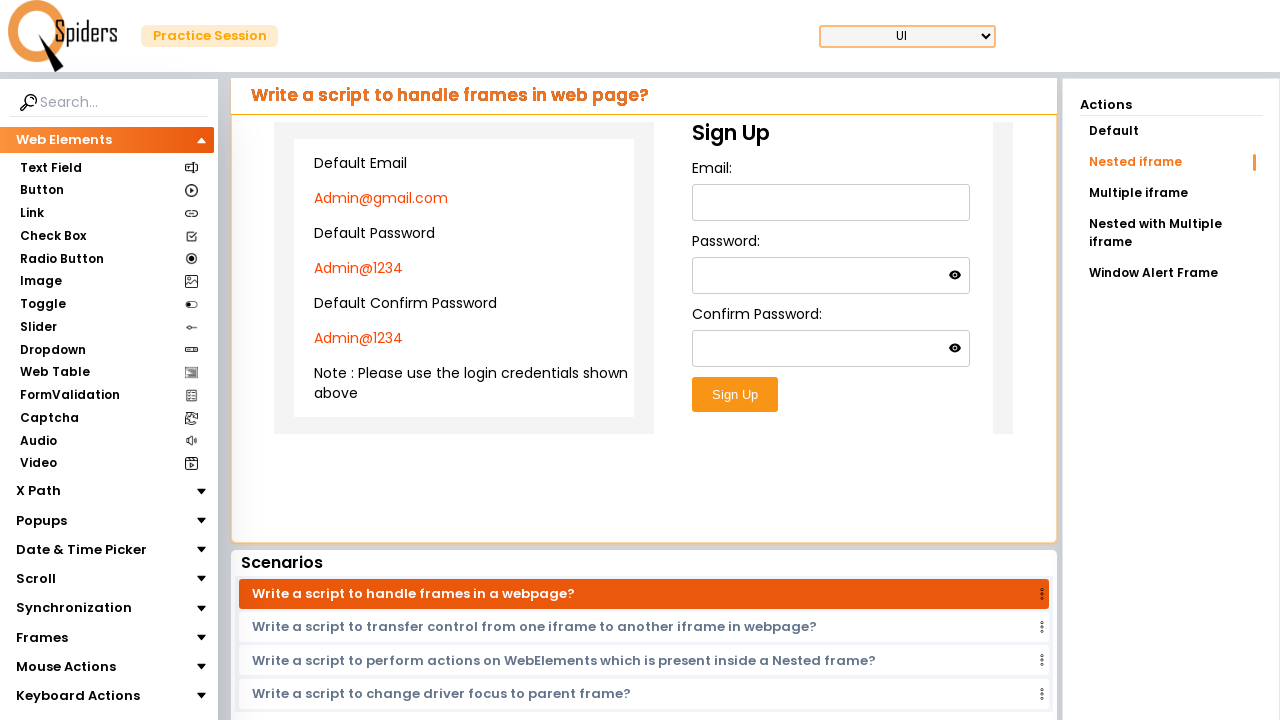

Extracted email from parent frame: Admin@gmail.com
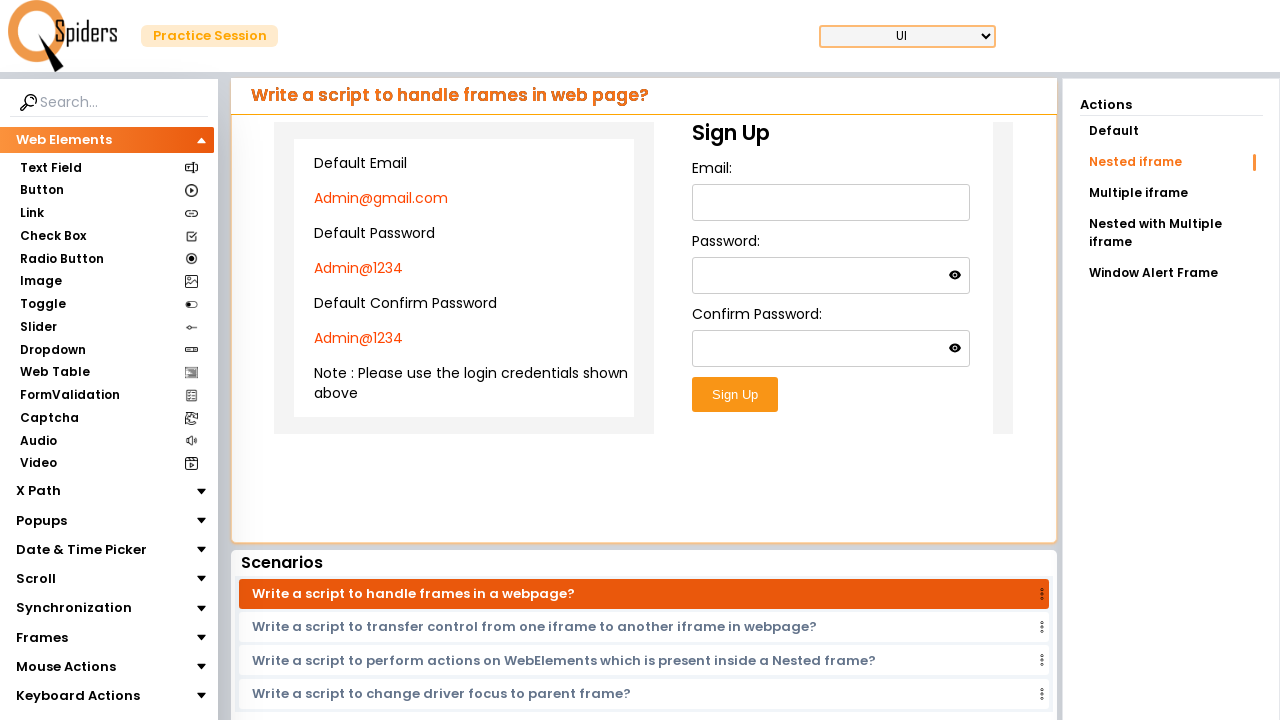

Switched to nested frame within main frame
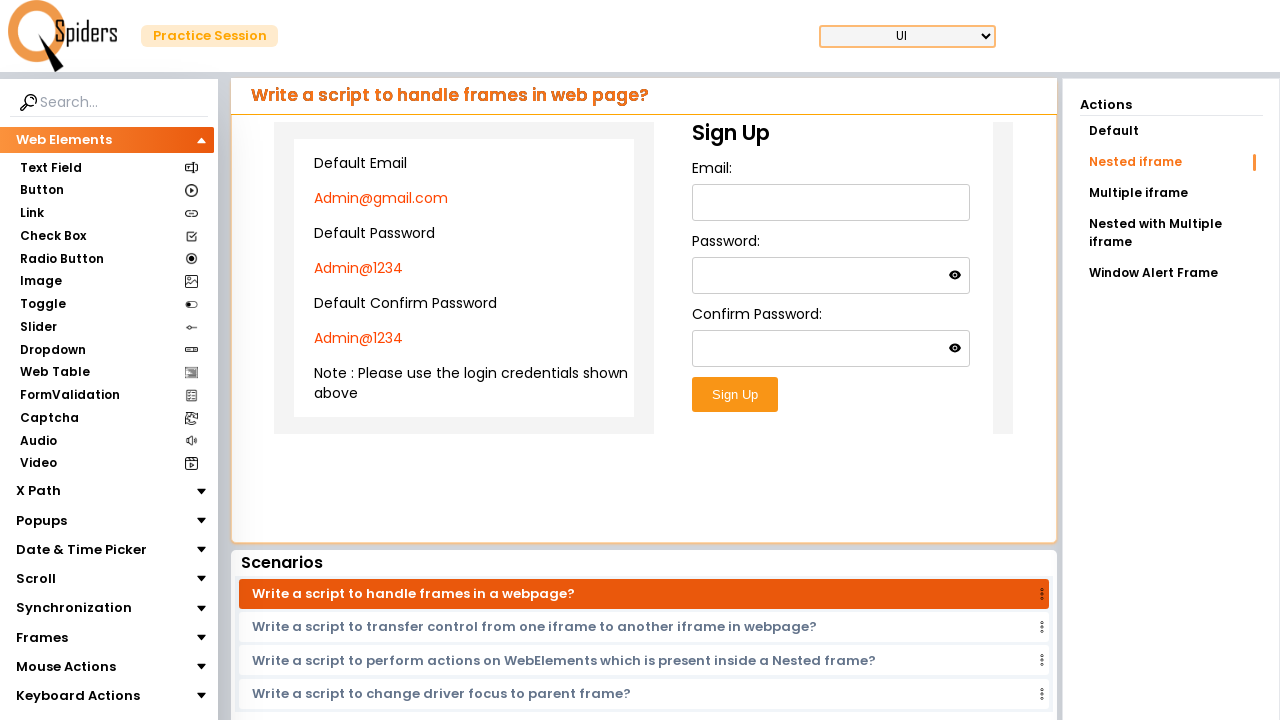

Filled email field in nested frame with: Admin@gmail.com on iframe >> nth=0 >> internal:control=enter-frame >> iframe >> nth=0 >> internal:c
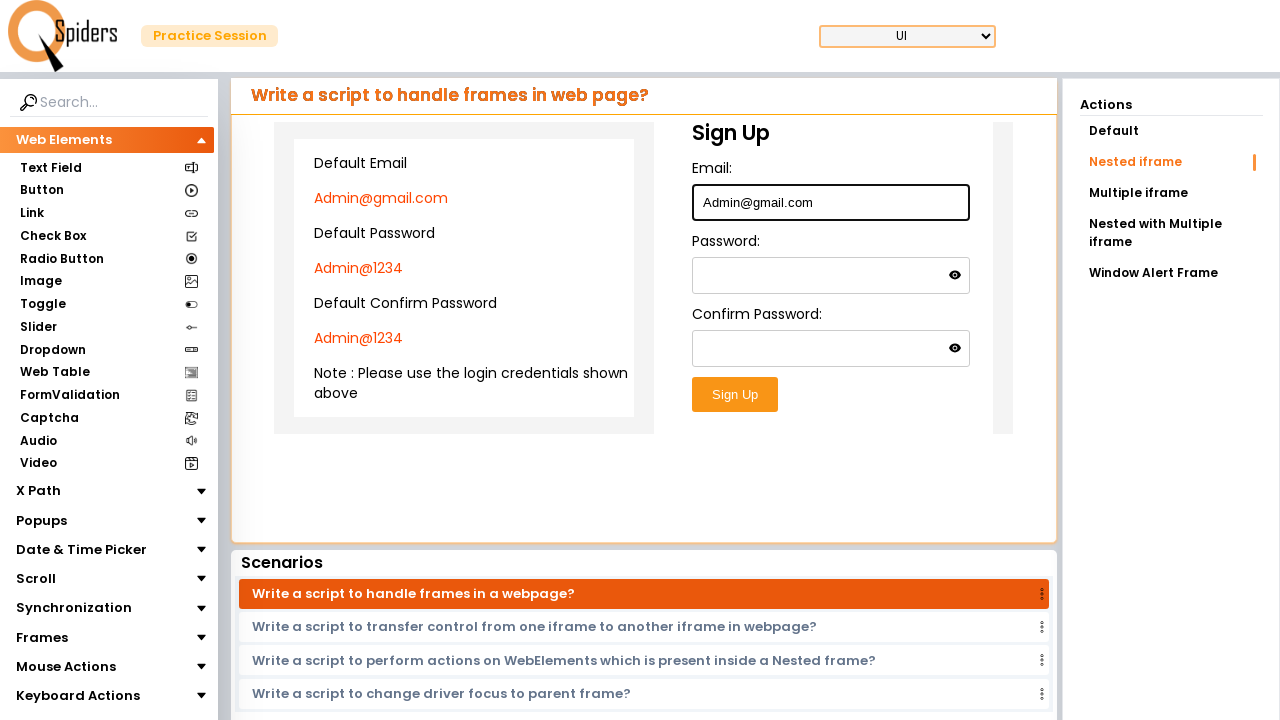

Extracted password from parent frame: Admin@1234
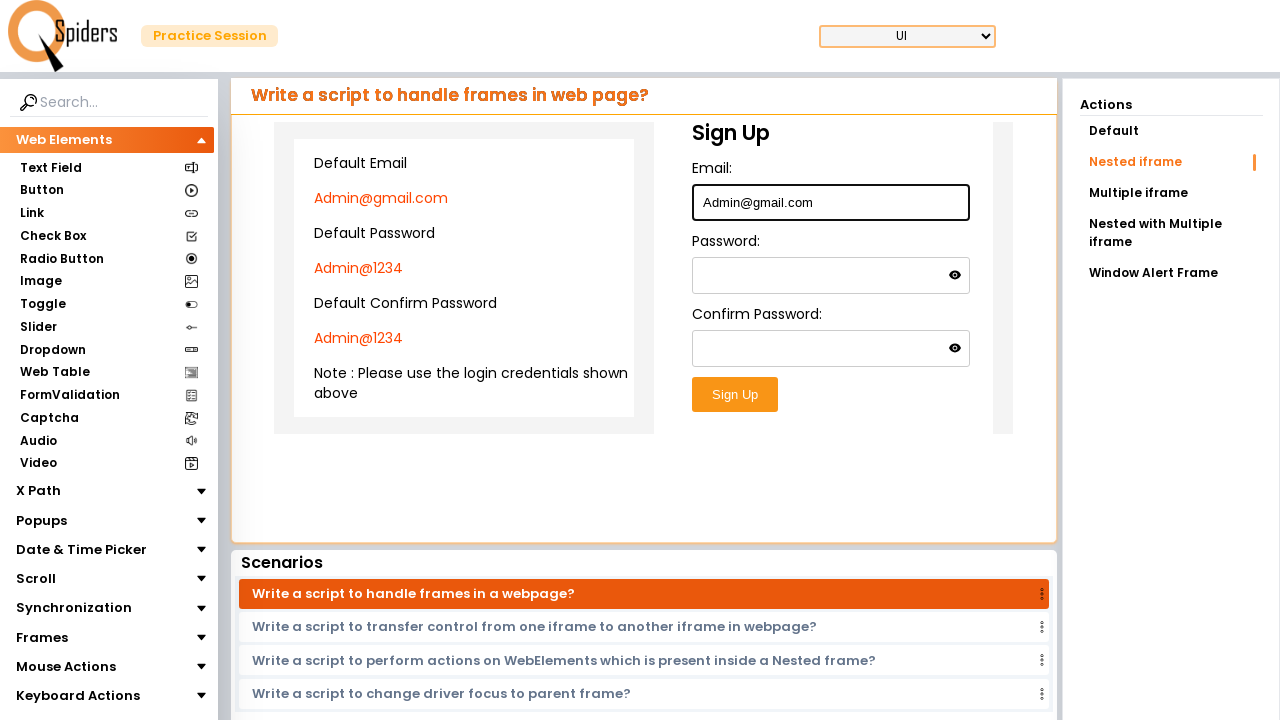

Filled password field in nested frame with: Admin@1234 on iframe >> nth=0 >> internal:control=enter-frame >> iframe >> nth=0 >> internal:c
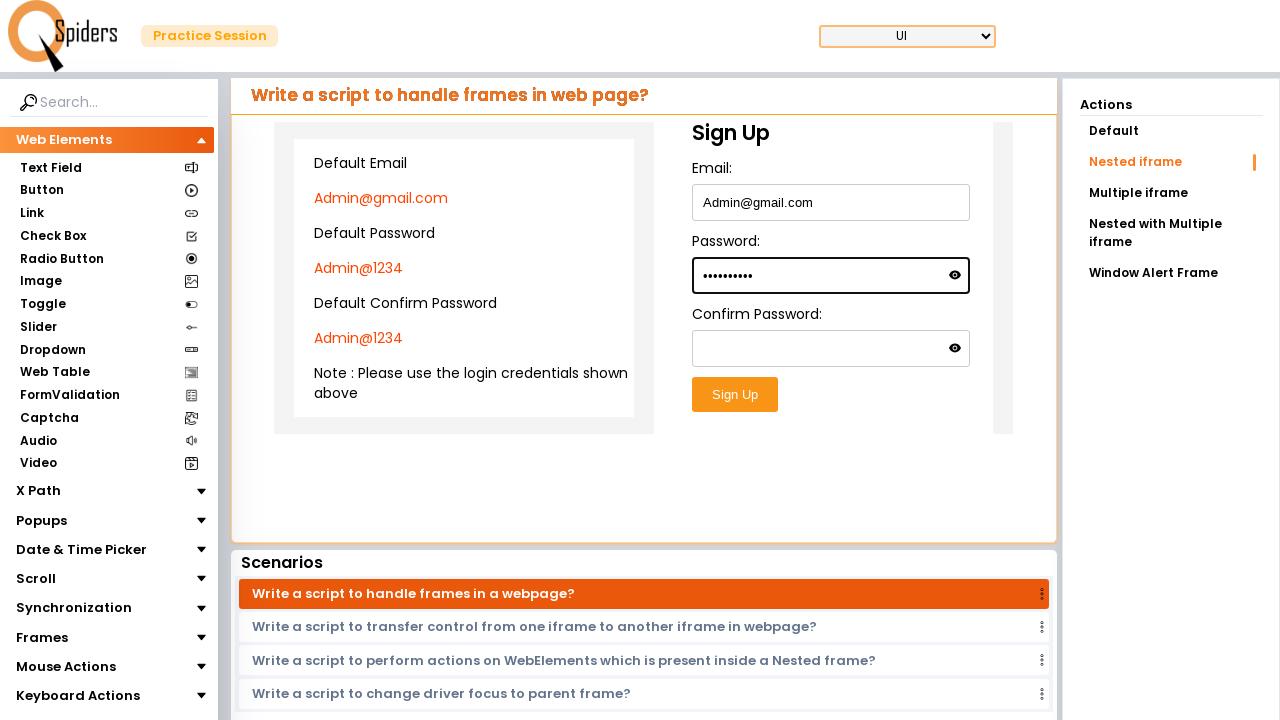

Extracted confirm password from parent frame: Admin@1234
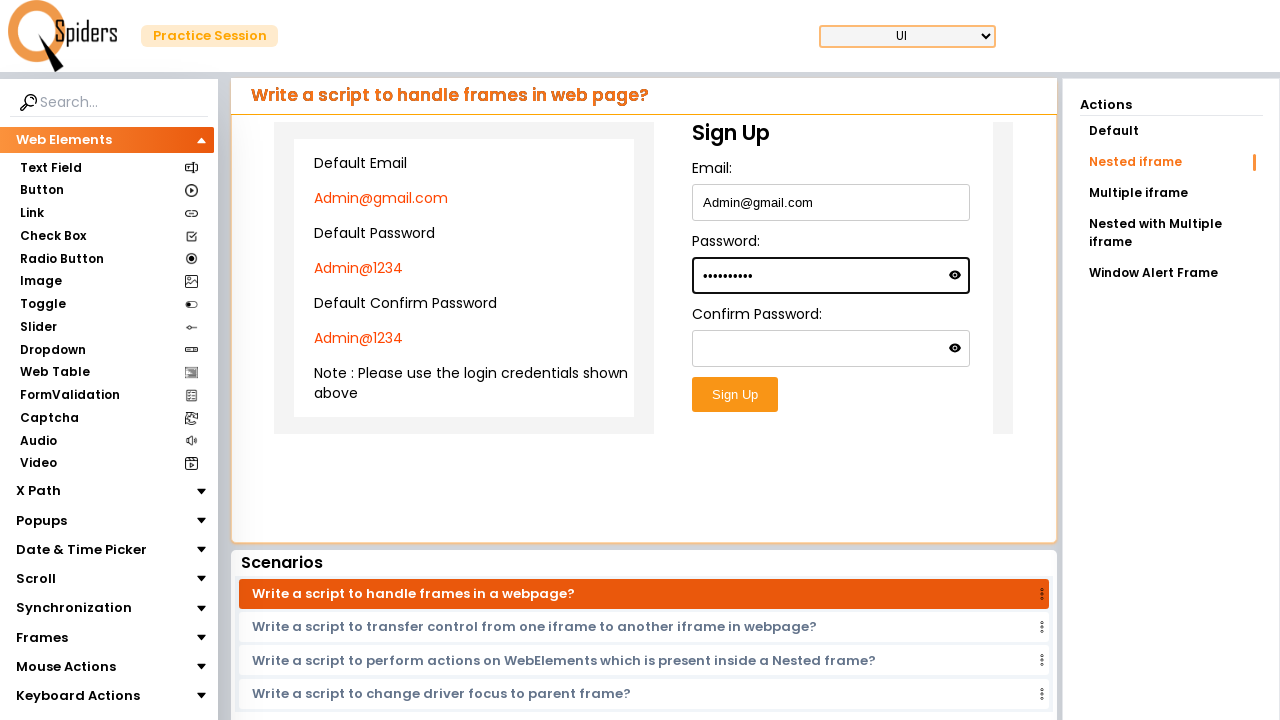

Filled confirm password field in nested frame with: Admin@1234 on iframe >> nth=0 >> internal:control=enter-frame >> iframe >> nth=0 >> internal:c
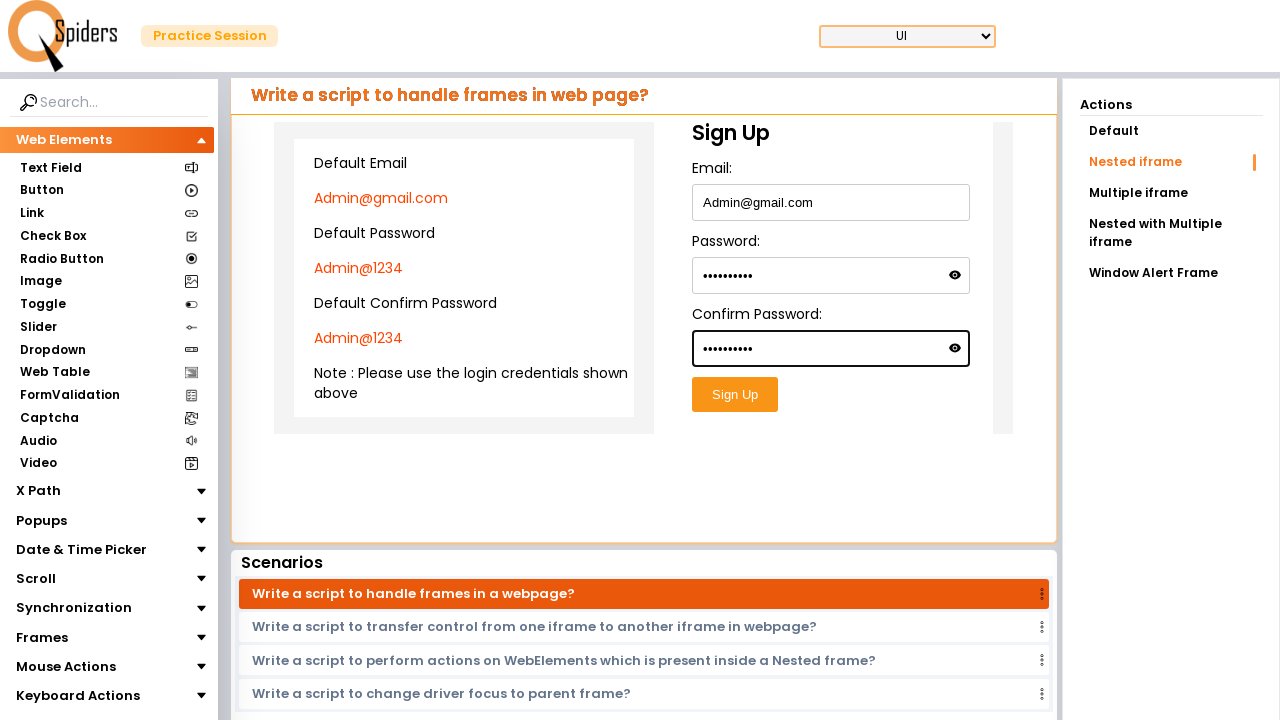

Clicked submit button to submit the form at (735, 395) on iframe >> nth=0 >> internal:control=enter-frame >> iframe >> nth=0 >> internal:c
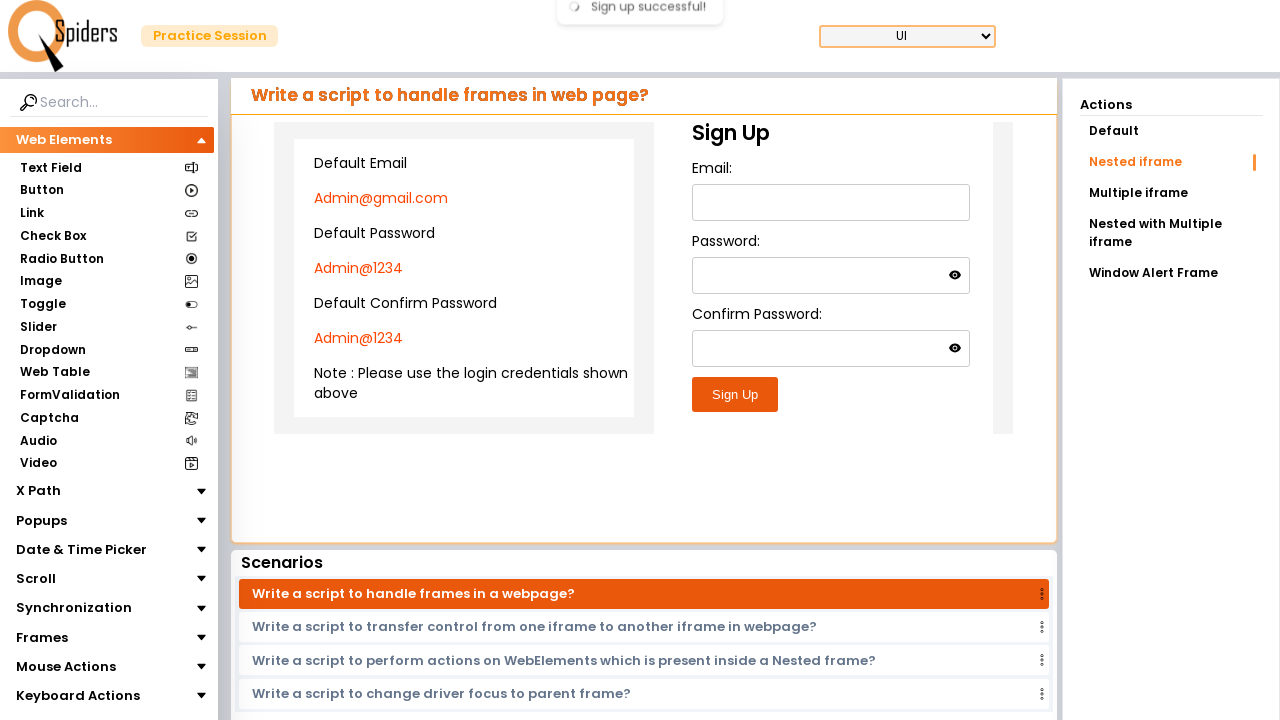

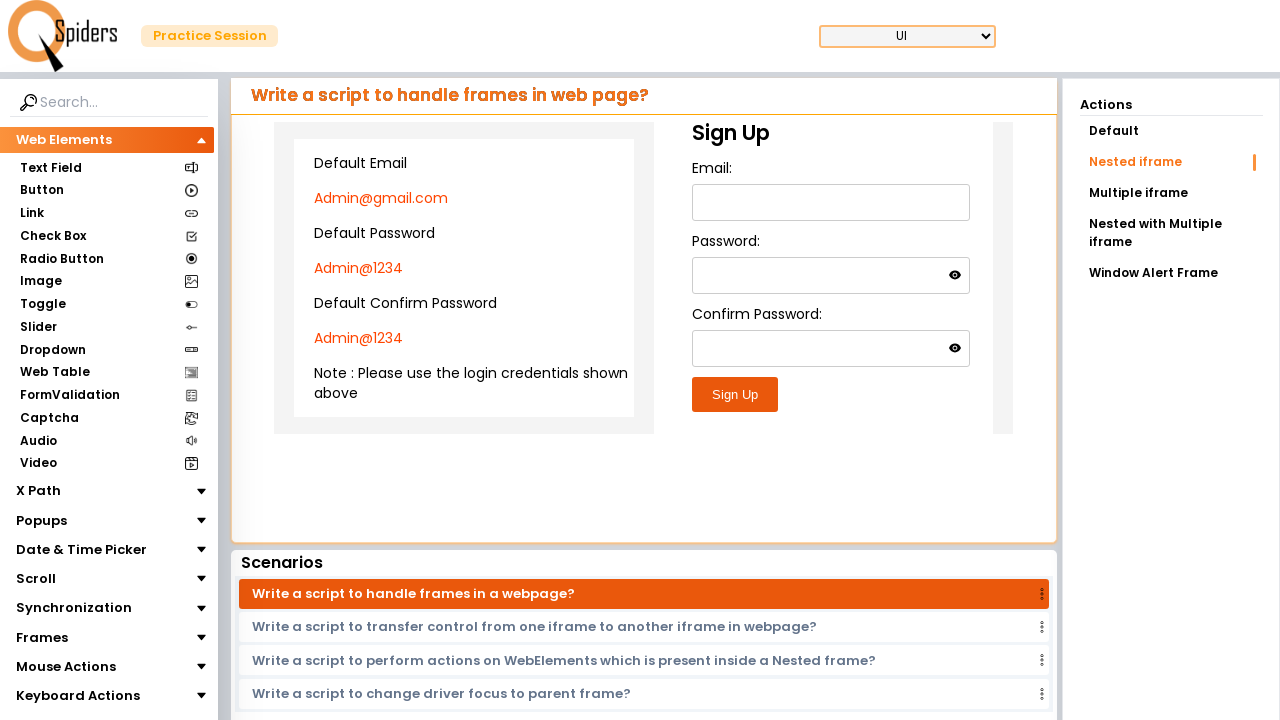